Tests XPath traversing by navigating to an automation practice page and locating a button element using sibling traversal in XPath

Starting URL: https://rahulshettyacademy.com/AutomationPractice/

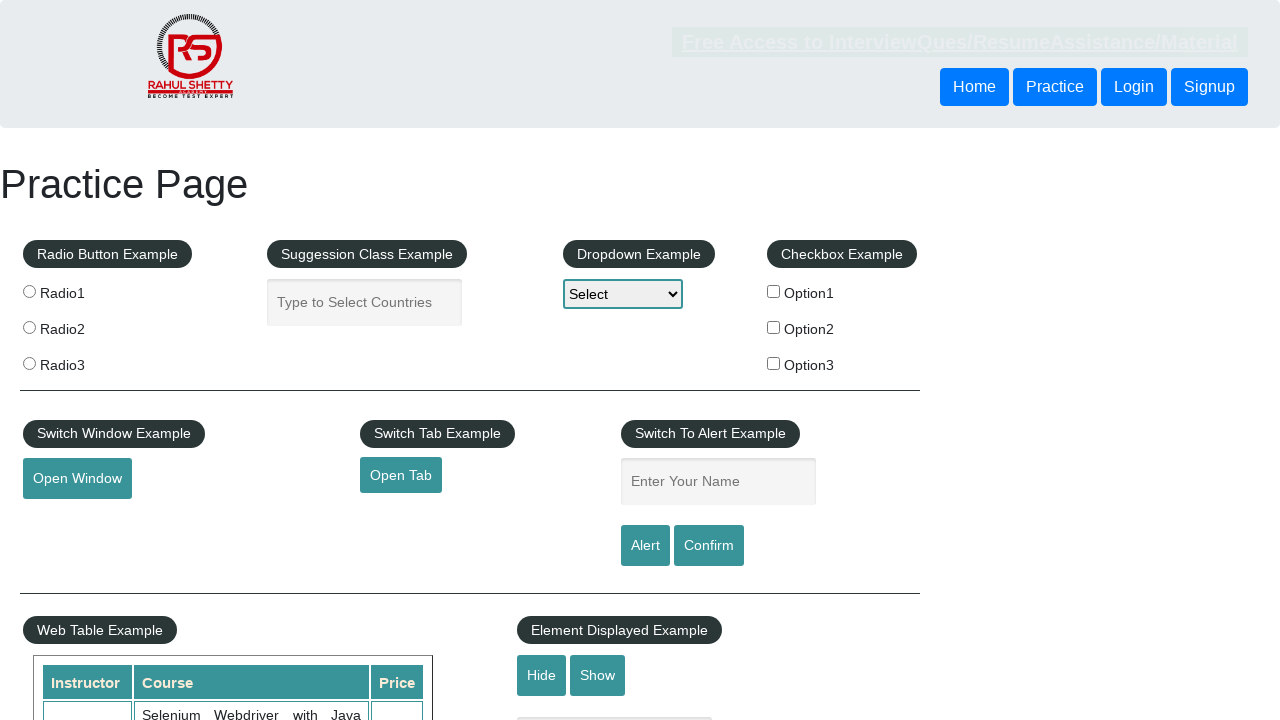

Navigated to automation practice page
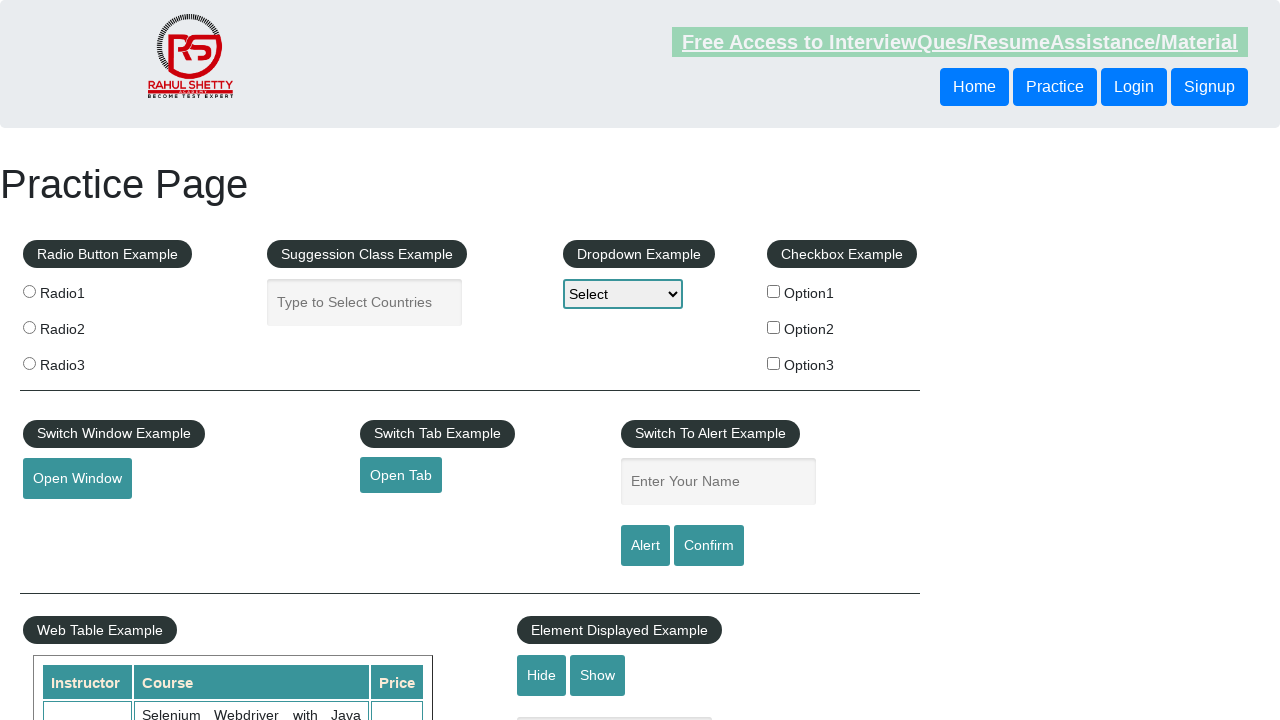

Located button element using XPath sibling traversal
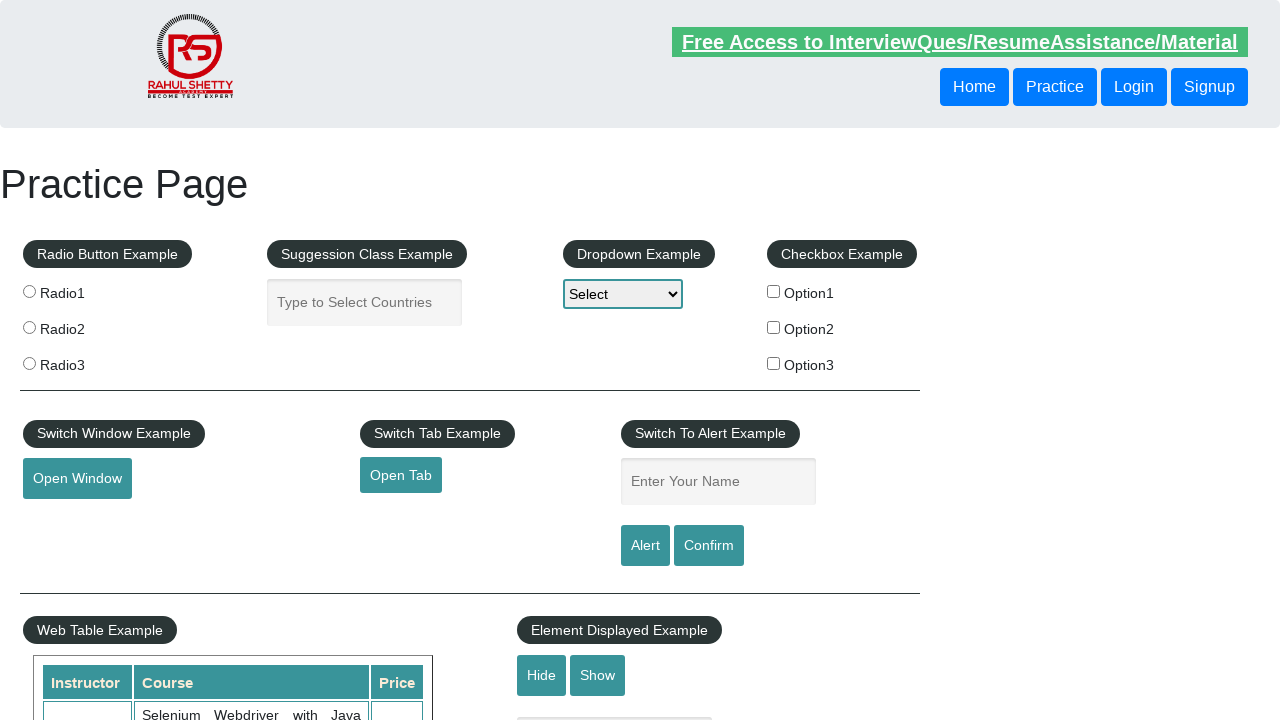

Button element became visible
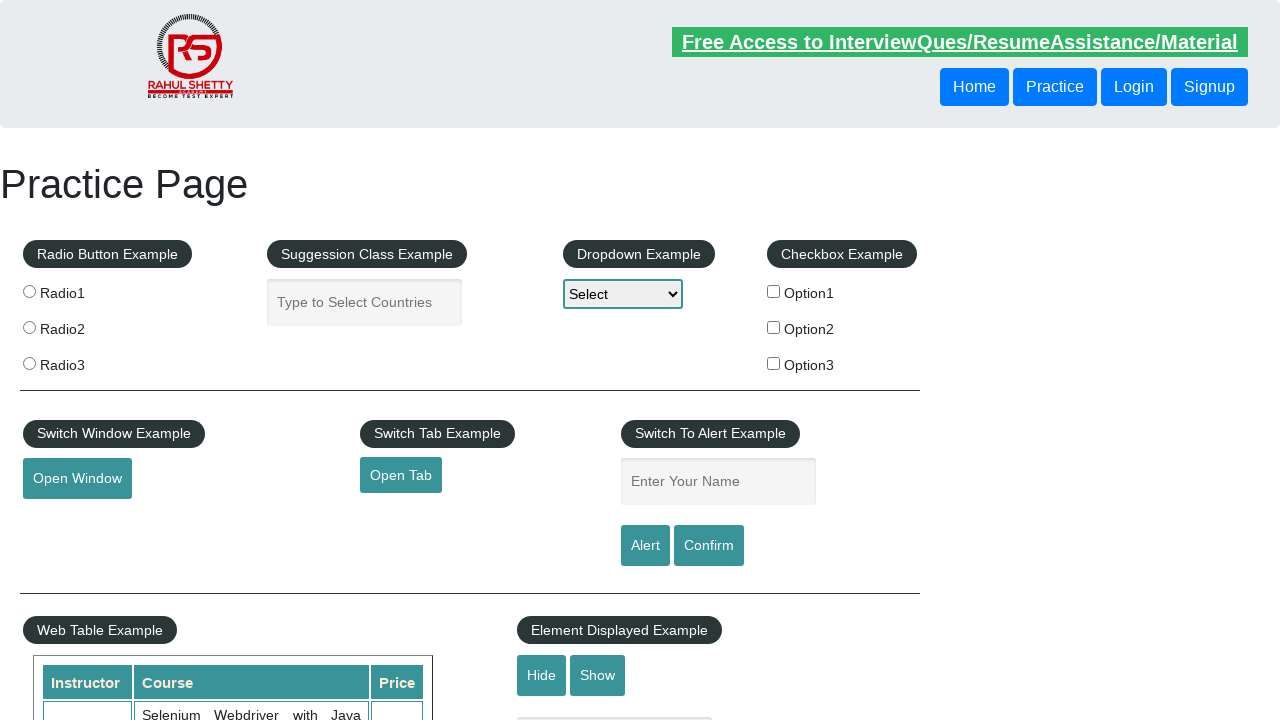

Retrieved button text: 'Signup'
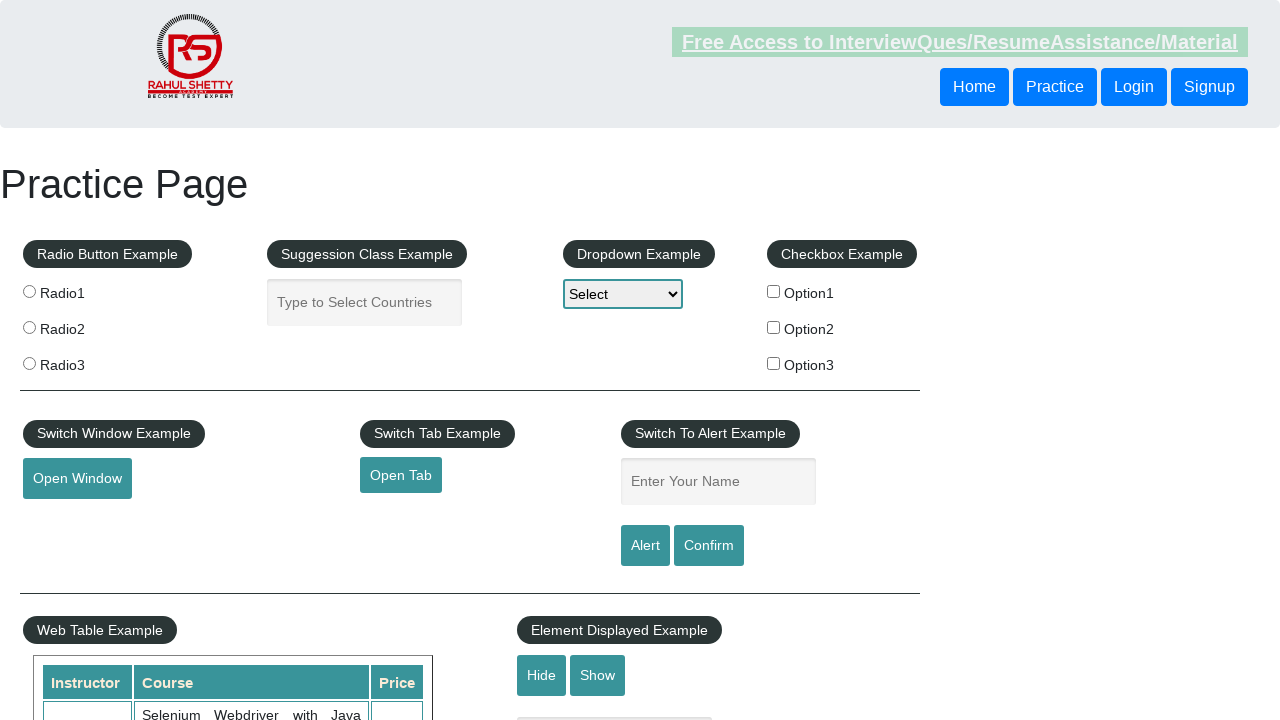

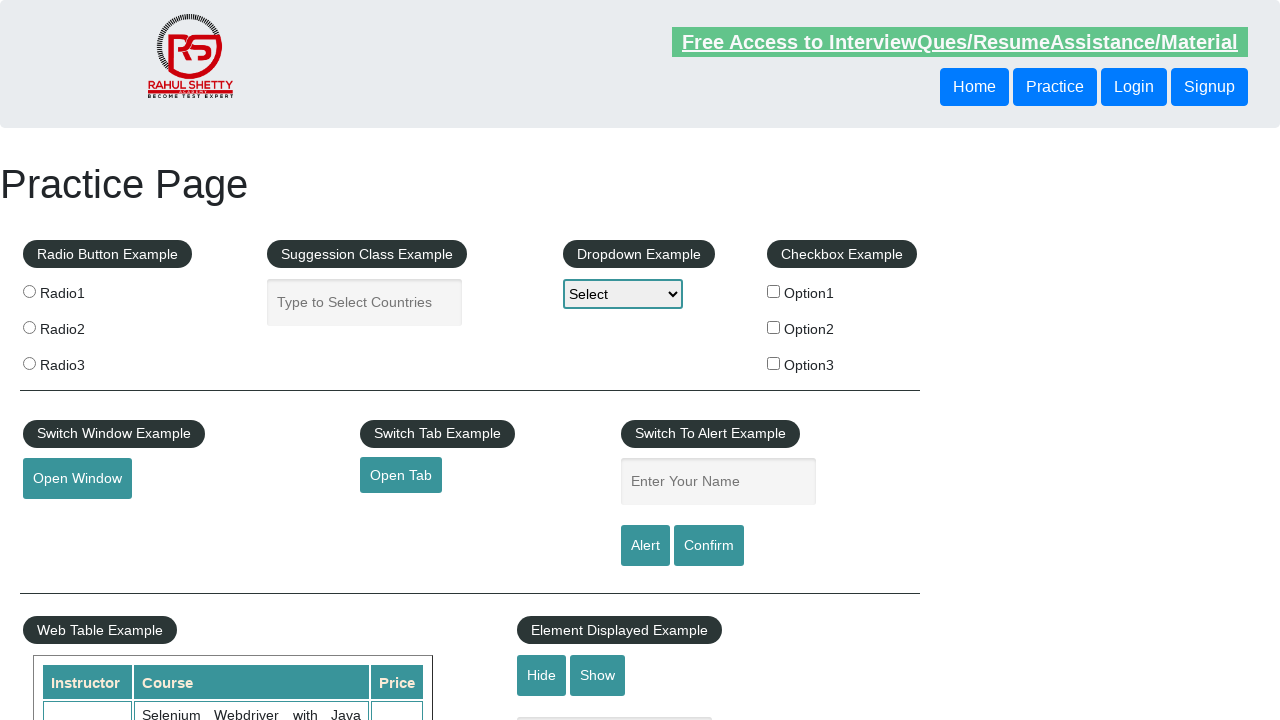